Demonstrates clicking navigation links by clicking the Help button and then the Getting Started guide link

Starting URL: https://v5.webdriver.io

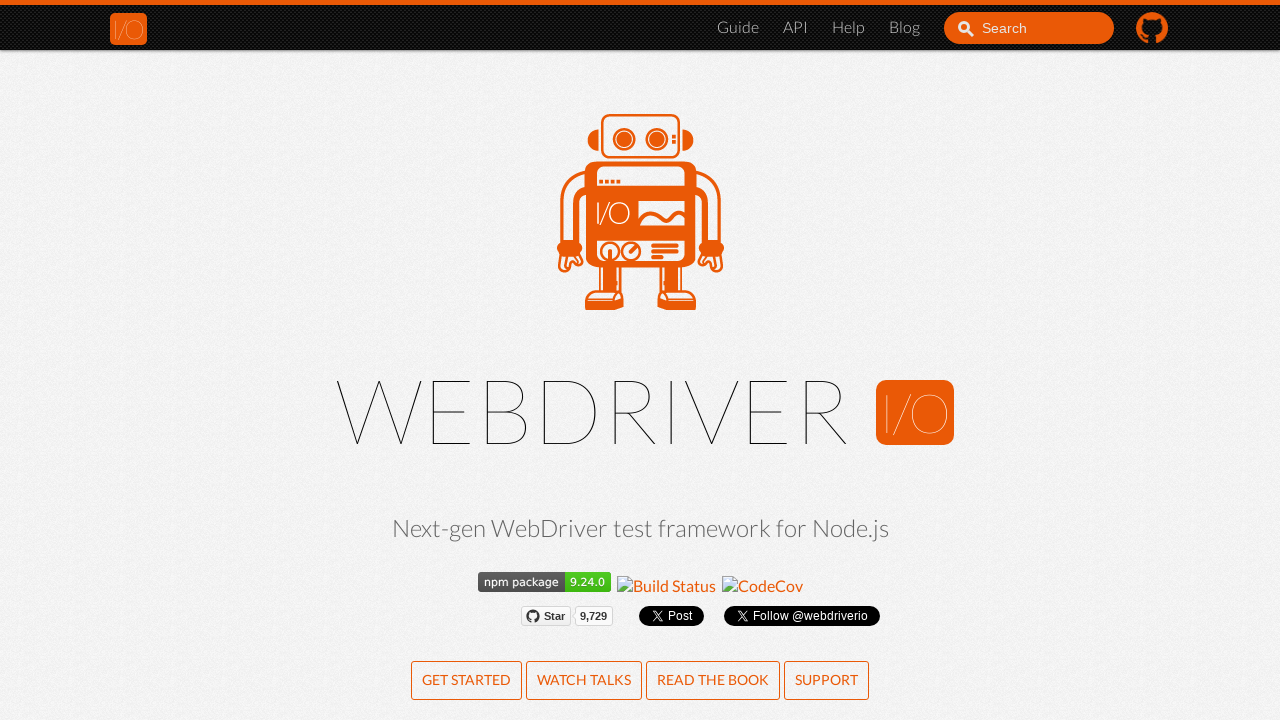

Navigated to https://v5.webdriver.io
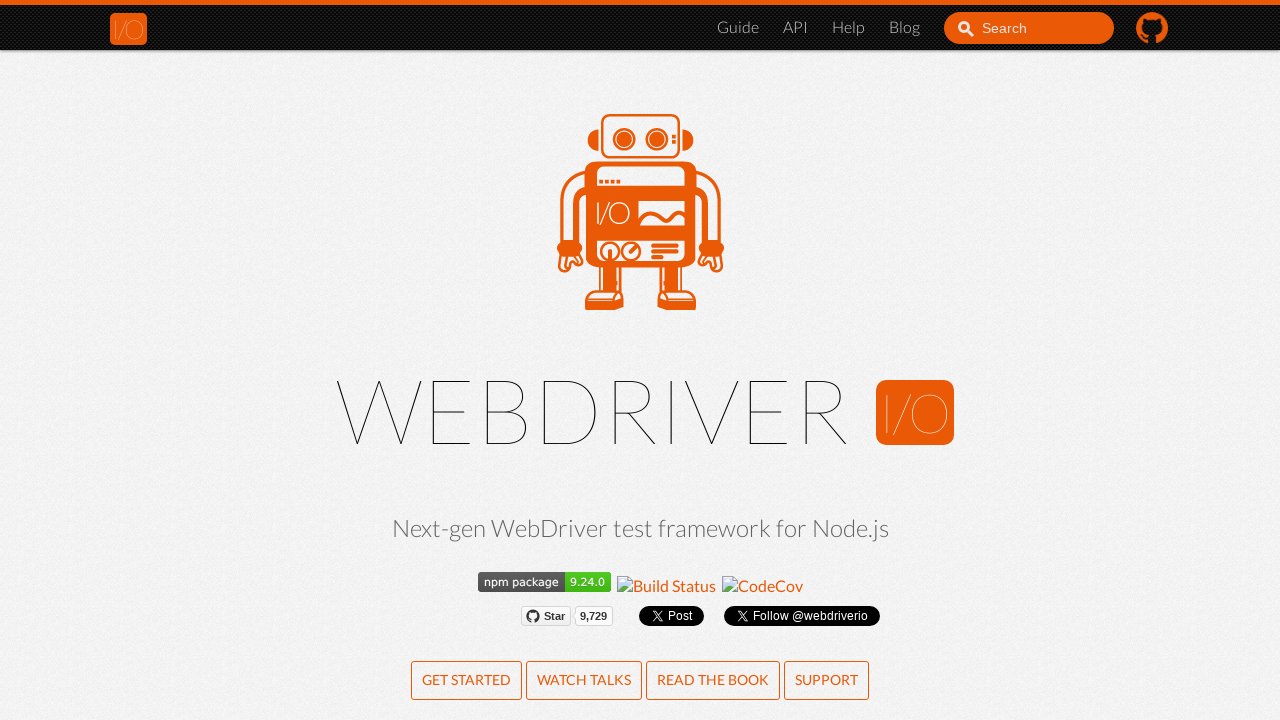

Clicked the Help button at (848, 28) on [href="/help.html"]
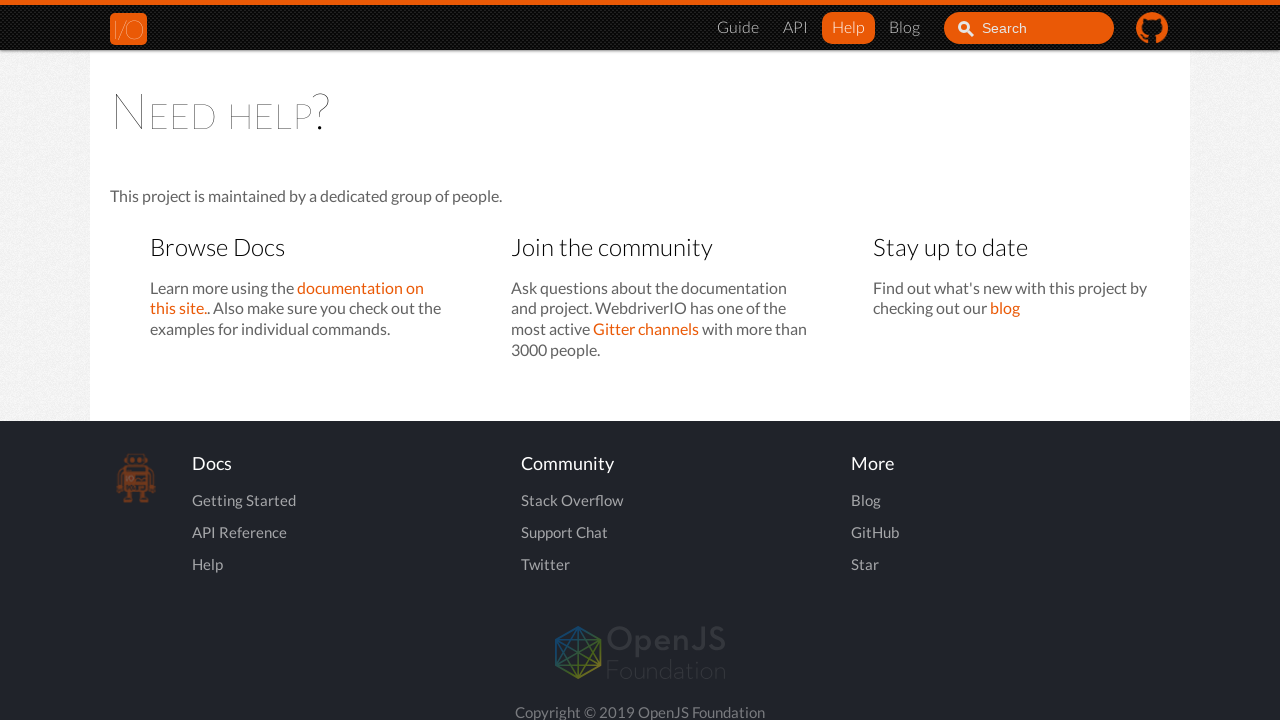

Waited for page to load (domcontentloaded)
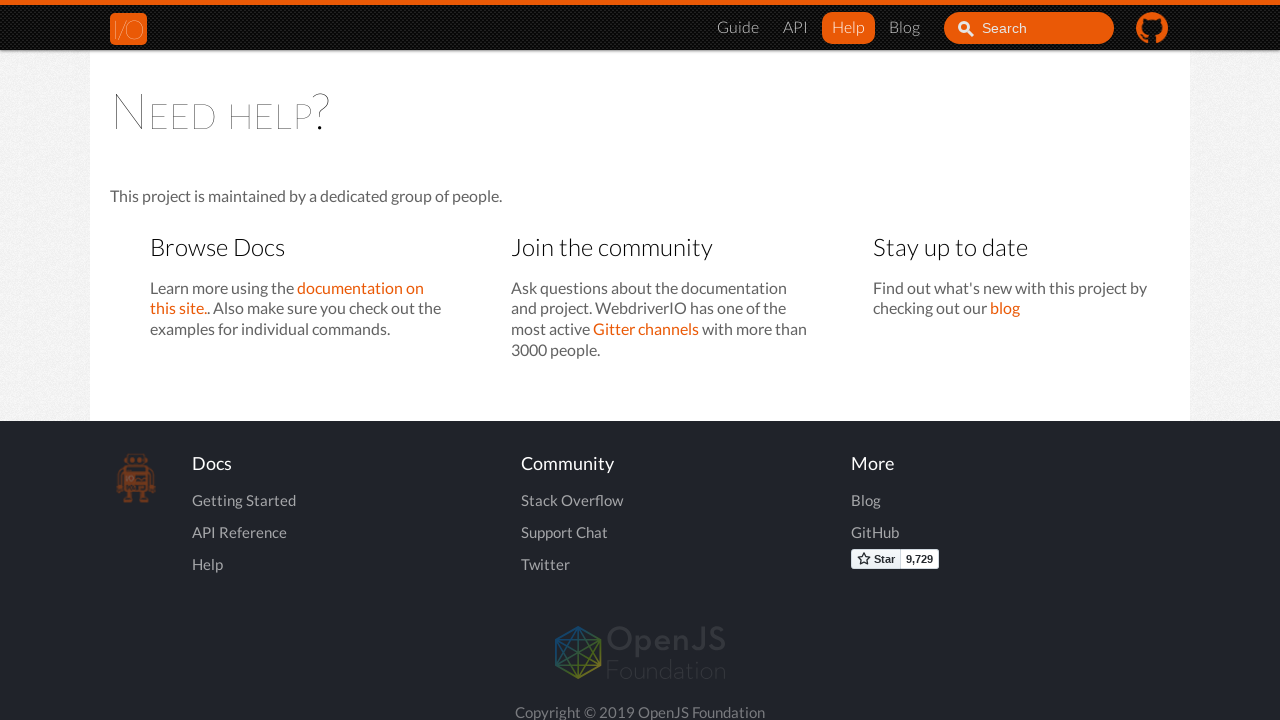

Clicked the Getting Started guide link at (738, 28) on .nav-site.nav-site-internal [href="/docs/gettingstarted.html"]
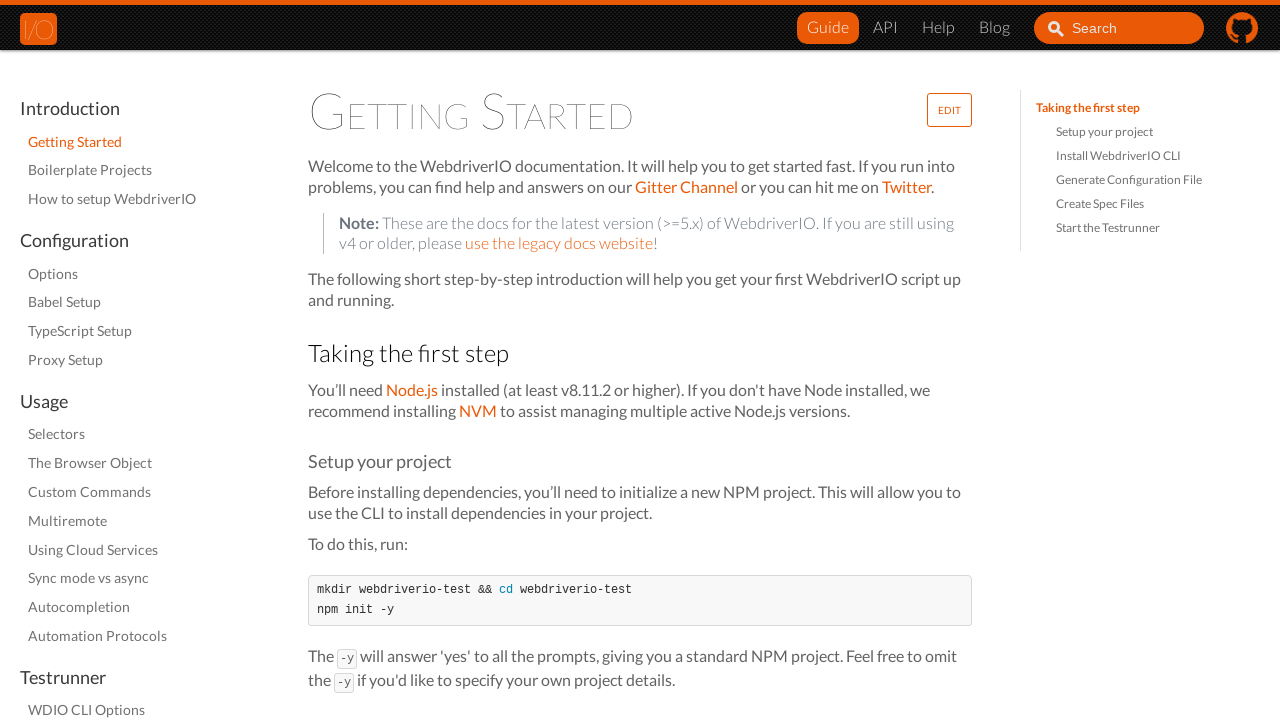

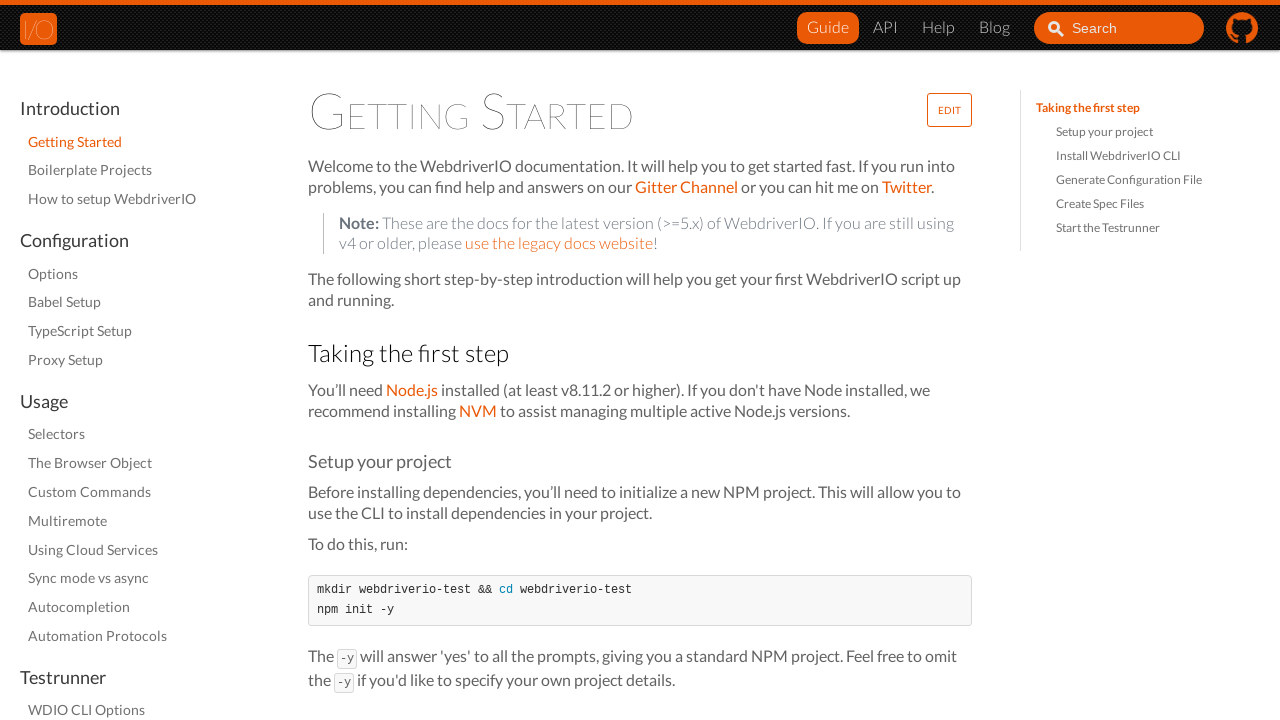